Tests dynamic element addition and removal by clicking Add Element button twice, verifying two Delete buttons appear, then clicking one Delete button and verifying only one remains

Starting URL: https://the-internet.herokuapp.com/add_remove_elements/

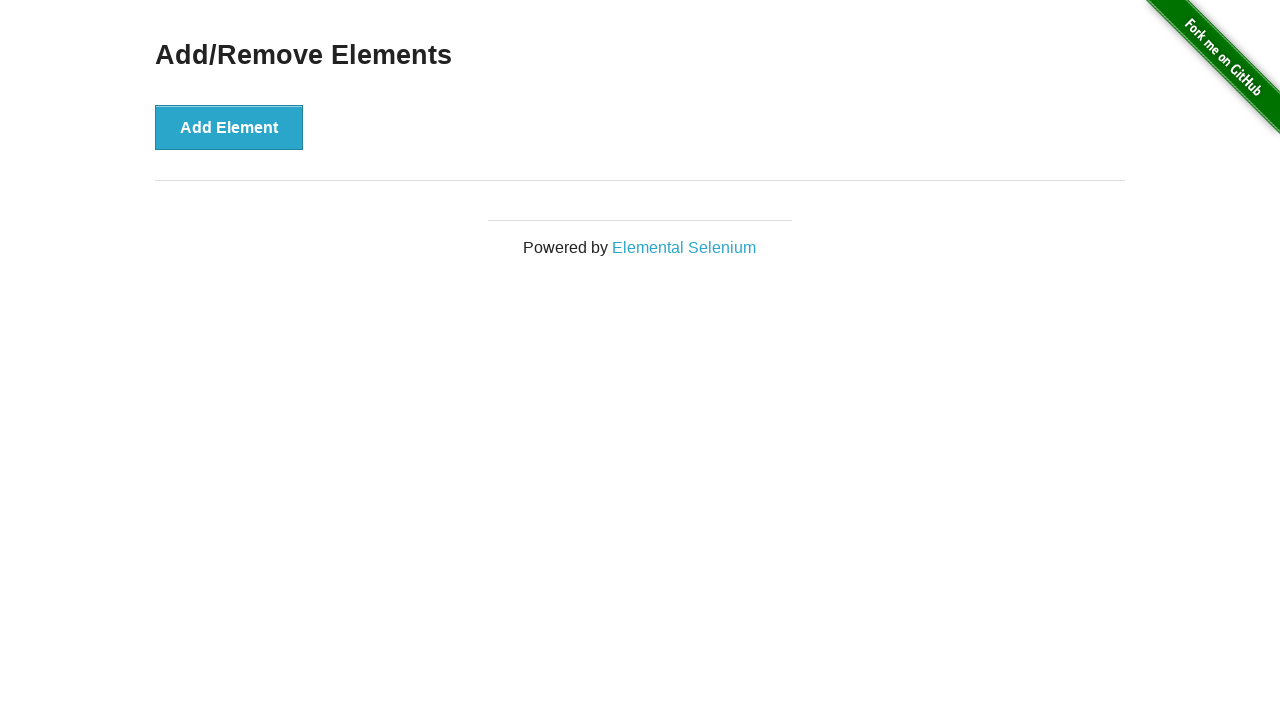

Clicked Add Element button (first time) at (229, 127) on xpath=//button[text()='Add Element']
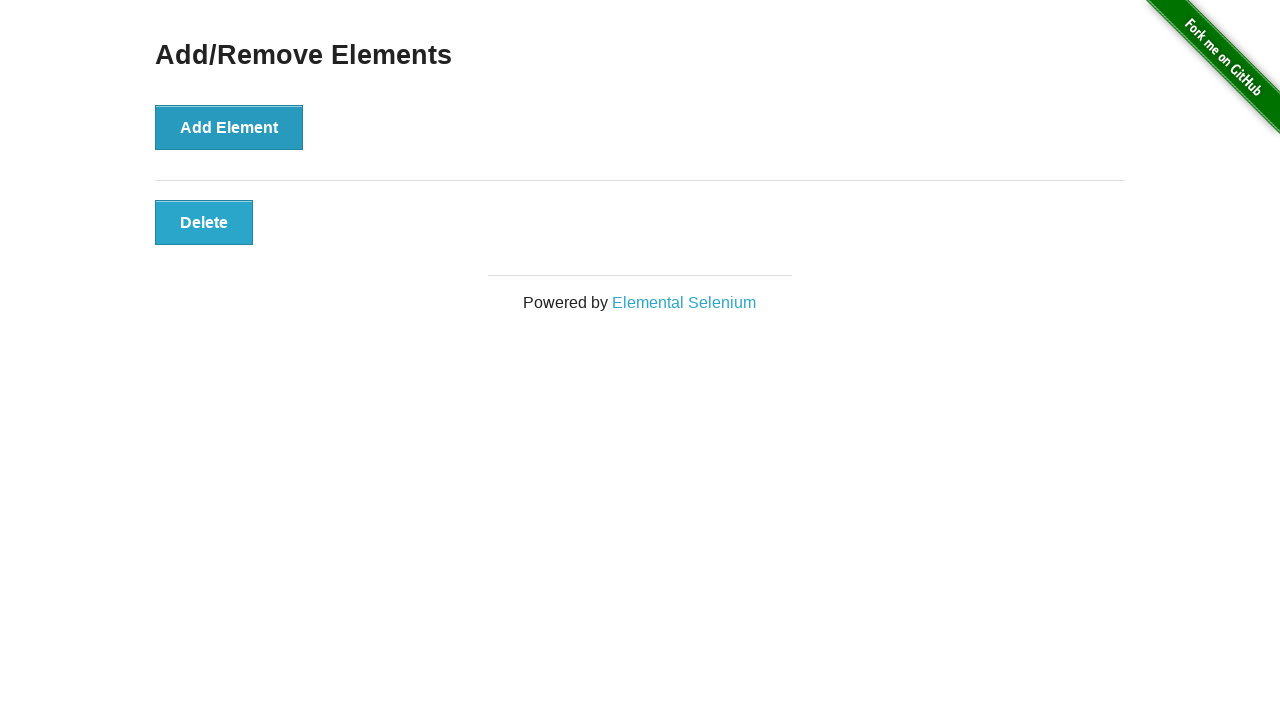

Clicked Add Element button (second time) at (229, 127) on xpath=//button[text()='Add Element']
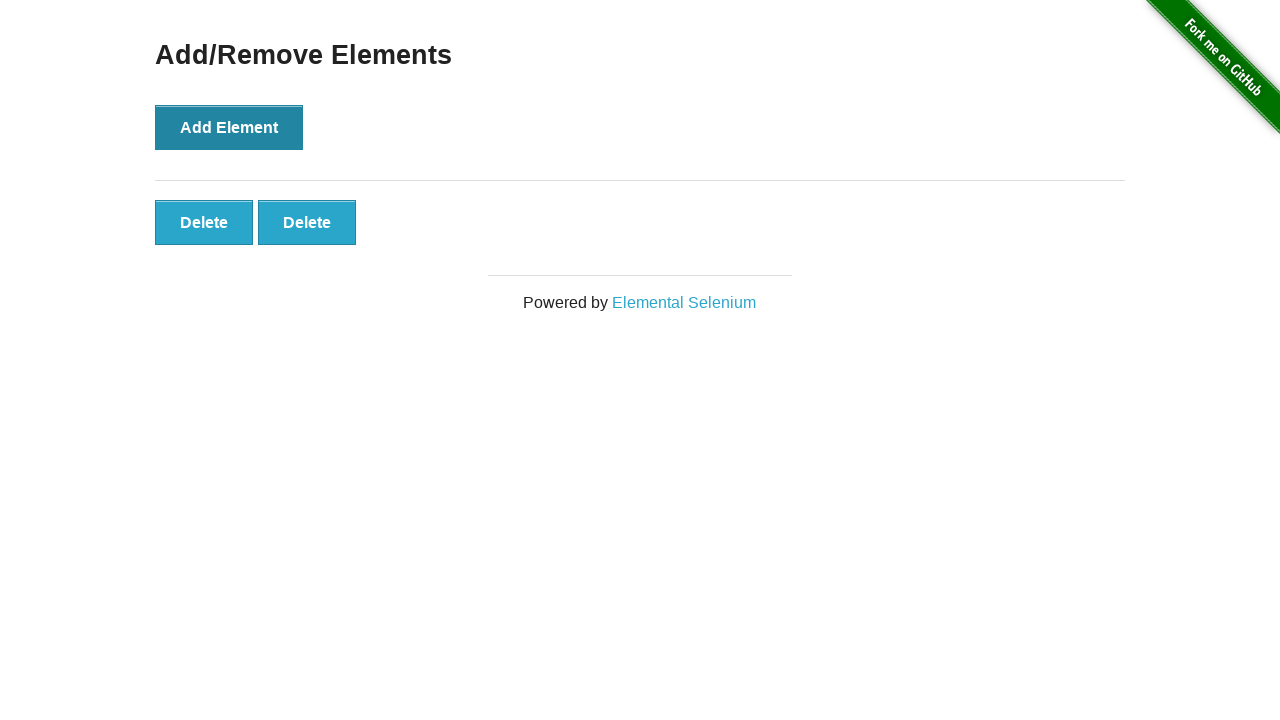

Located all Delete buttons
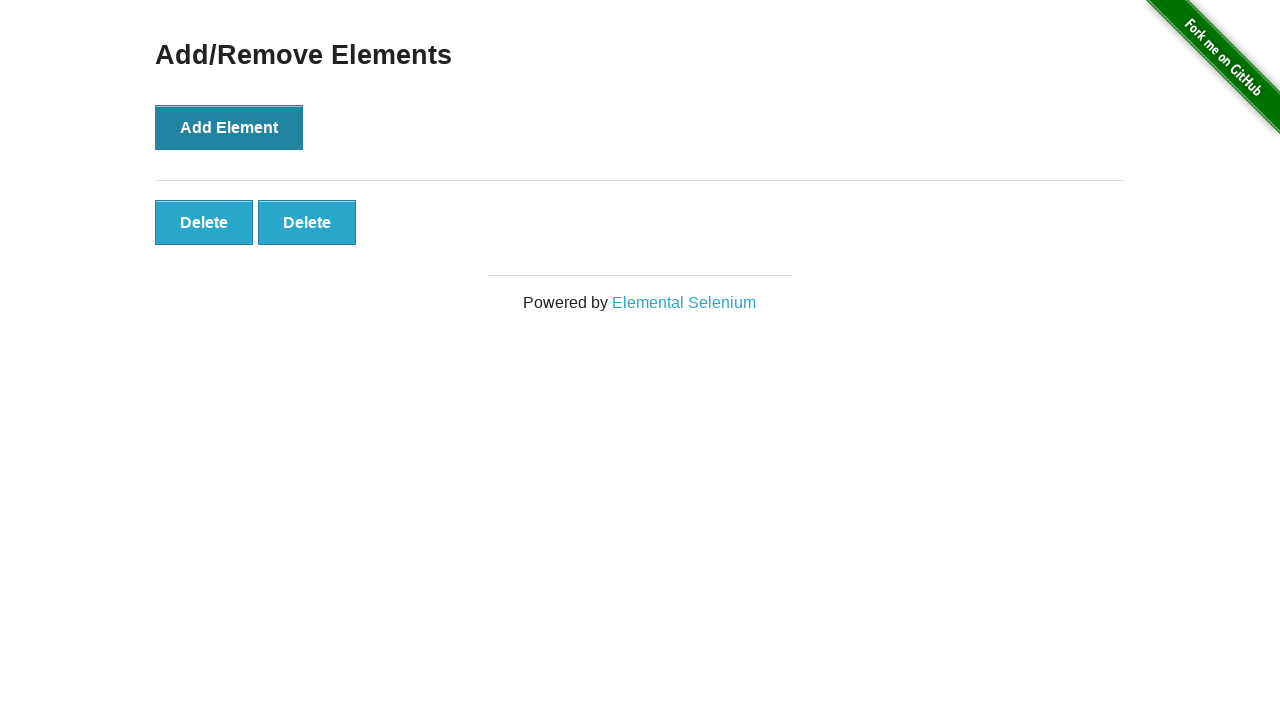

Verified two Delete buttons exist
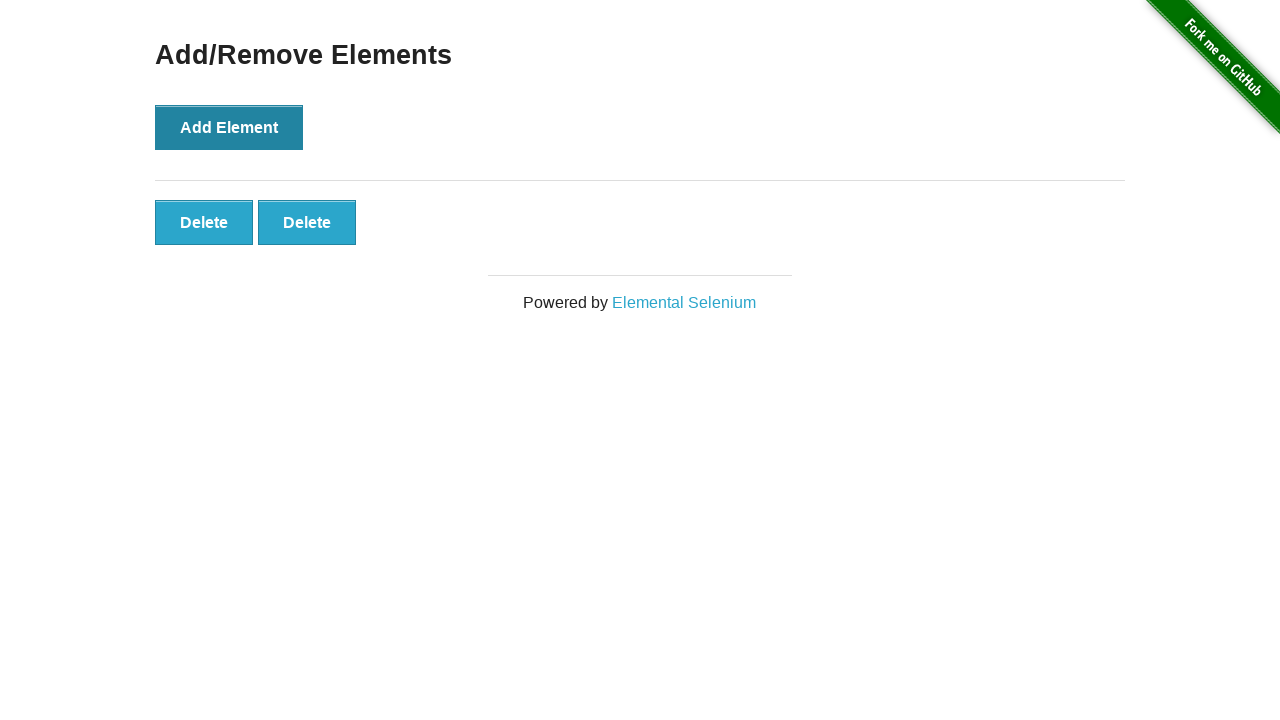

Clicked first Delete button to remove an element at (204, 222) on xpath=//button[text()='Delete']
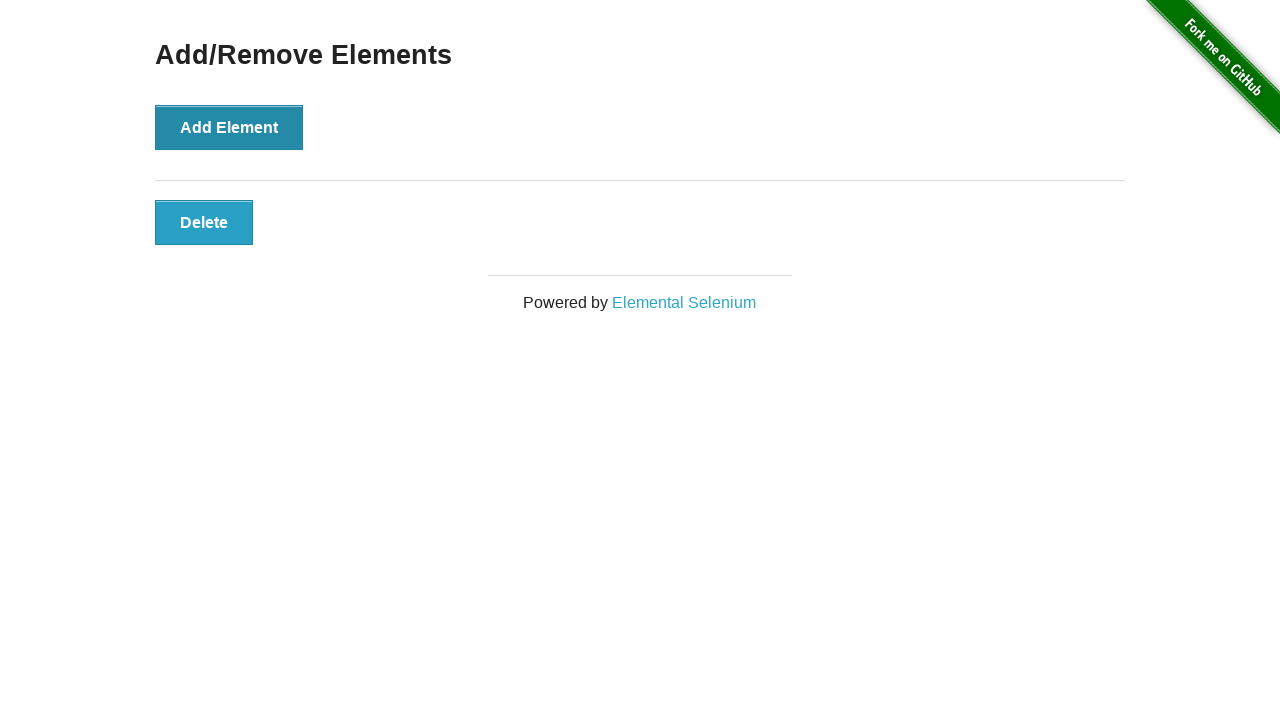

Located remaining Delete buttons
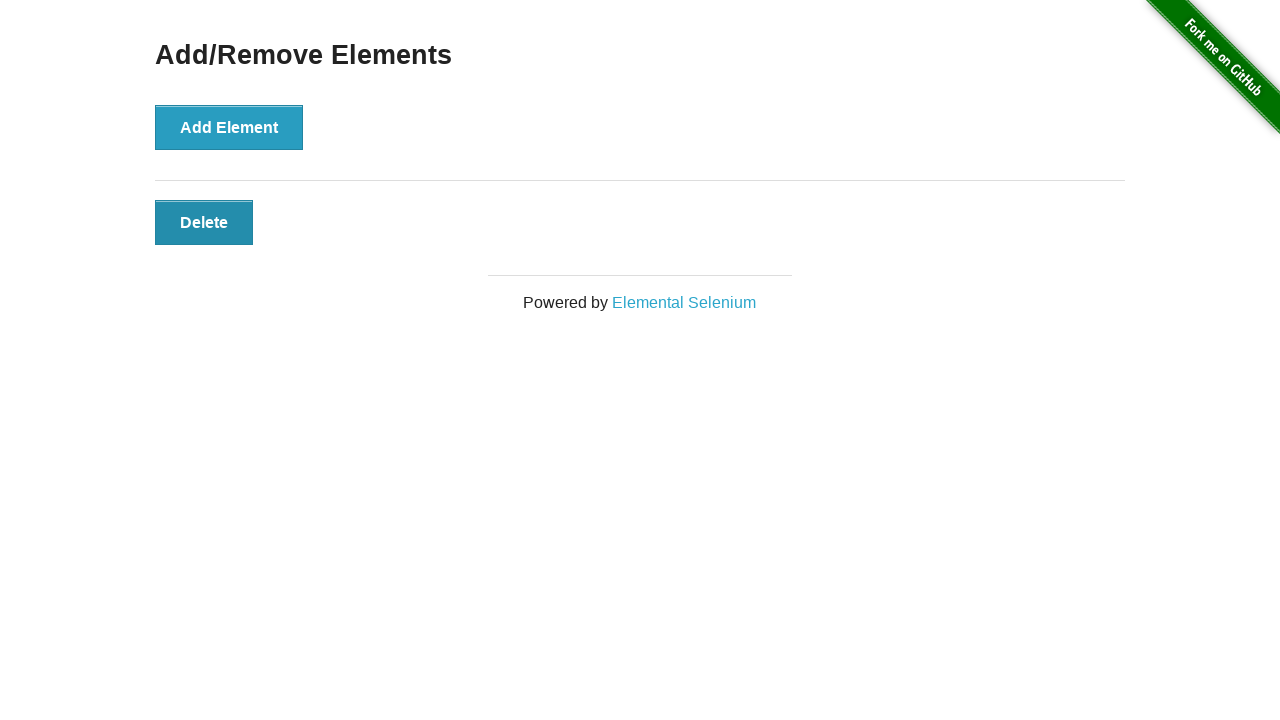

Verified only one Delete button remains
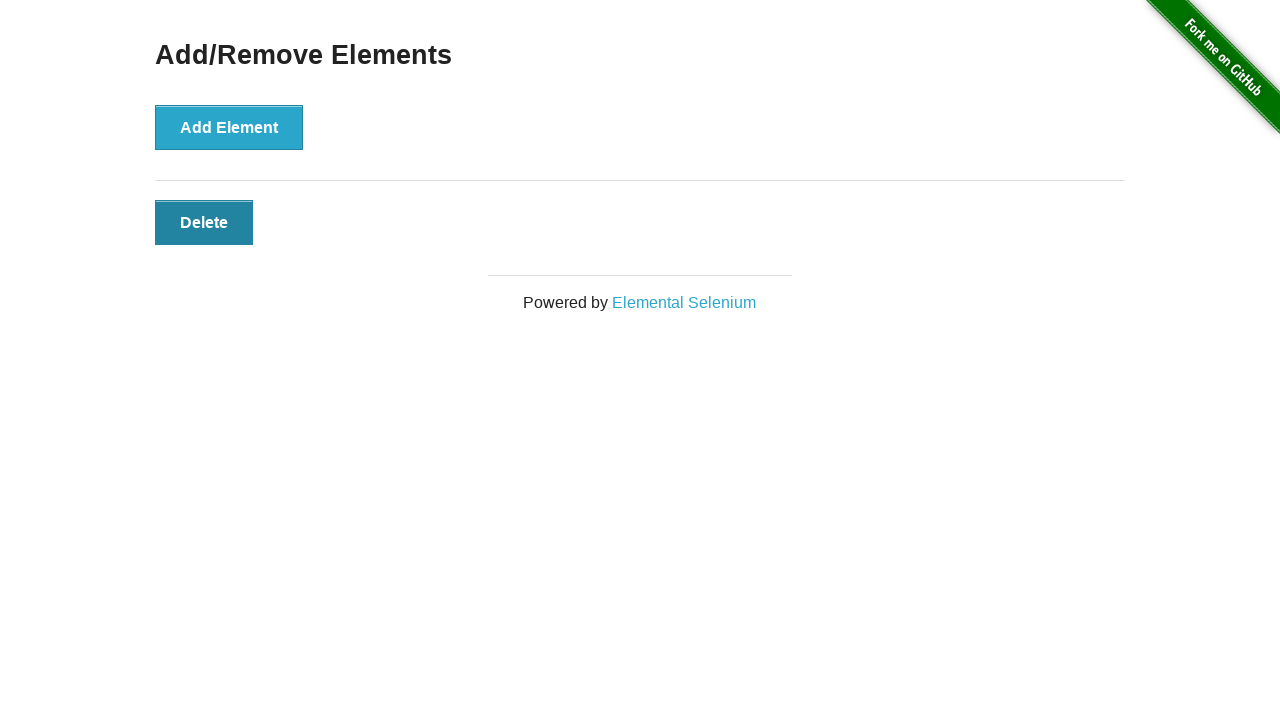

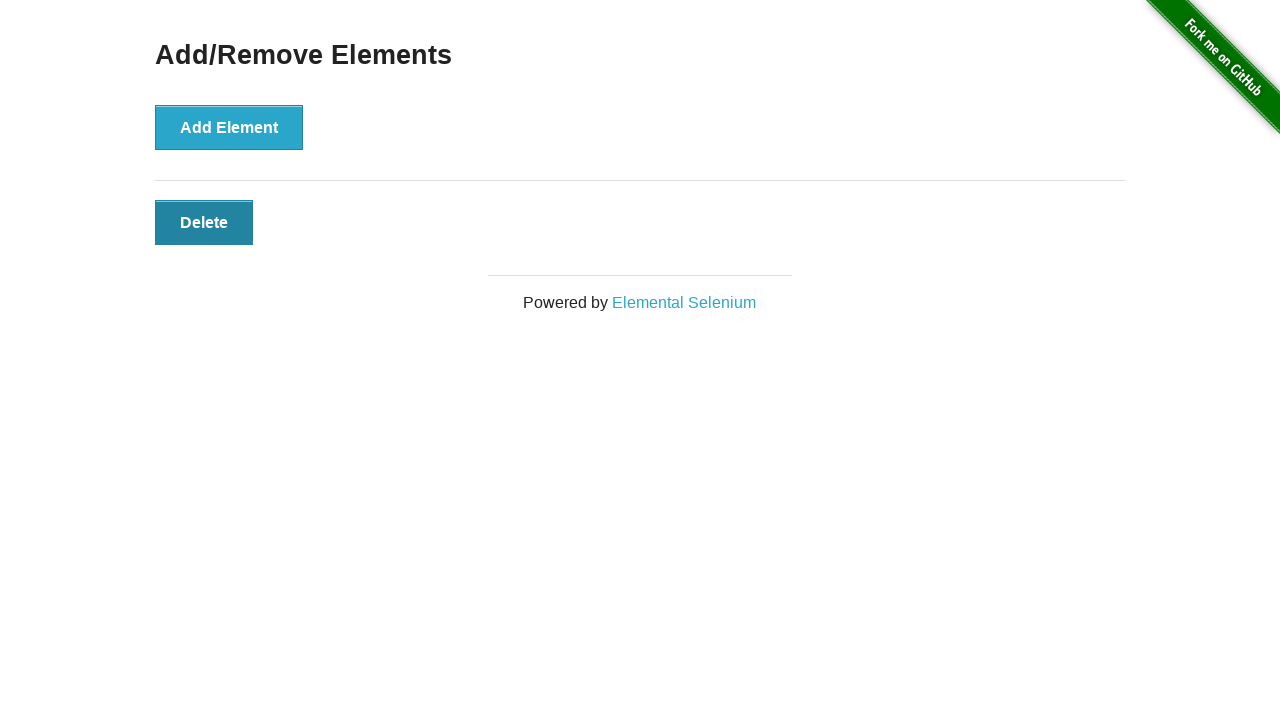